Navigates to OrangeHRM demo login page and clicks on the "OrangeHRM, Inc" link, which typically opens a new browser window/tab to the company website.

Starting URL: https://opensource-demo.orangehrmlive.com/web/index.php/auth/login

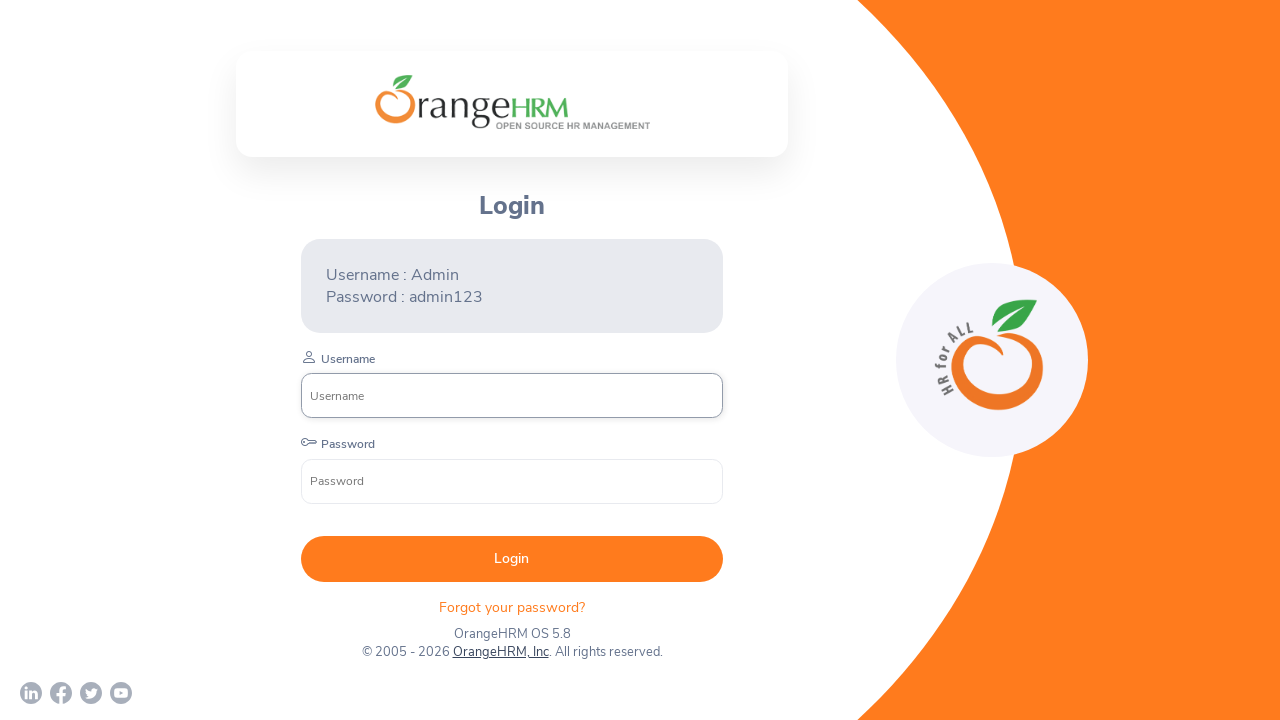

Waited for page to load (networkidle)
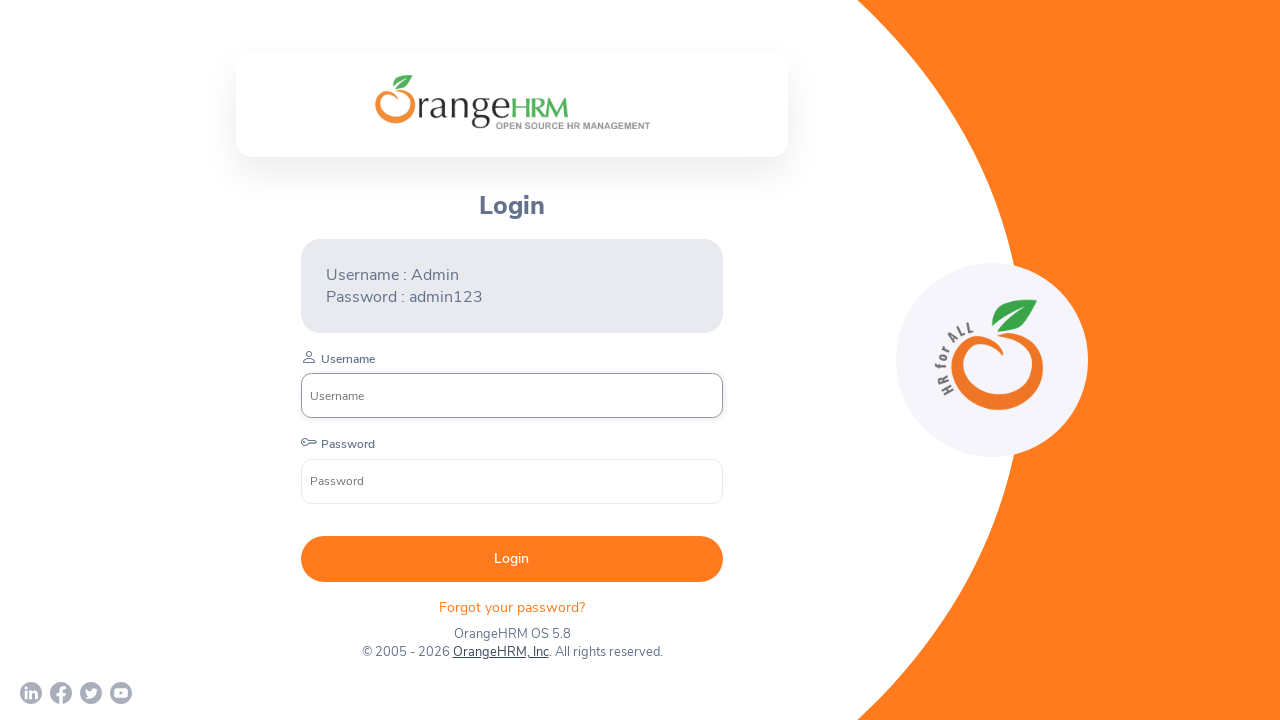

Clicked on the 'OrangeHRM, Inc' link at (500, 652) on text=OrangeHRM, Inc
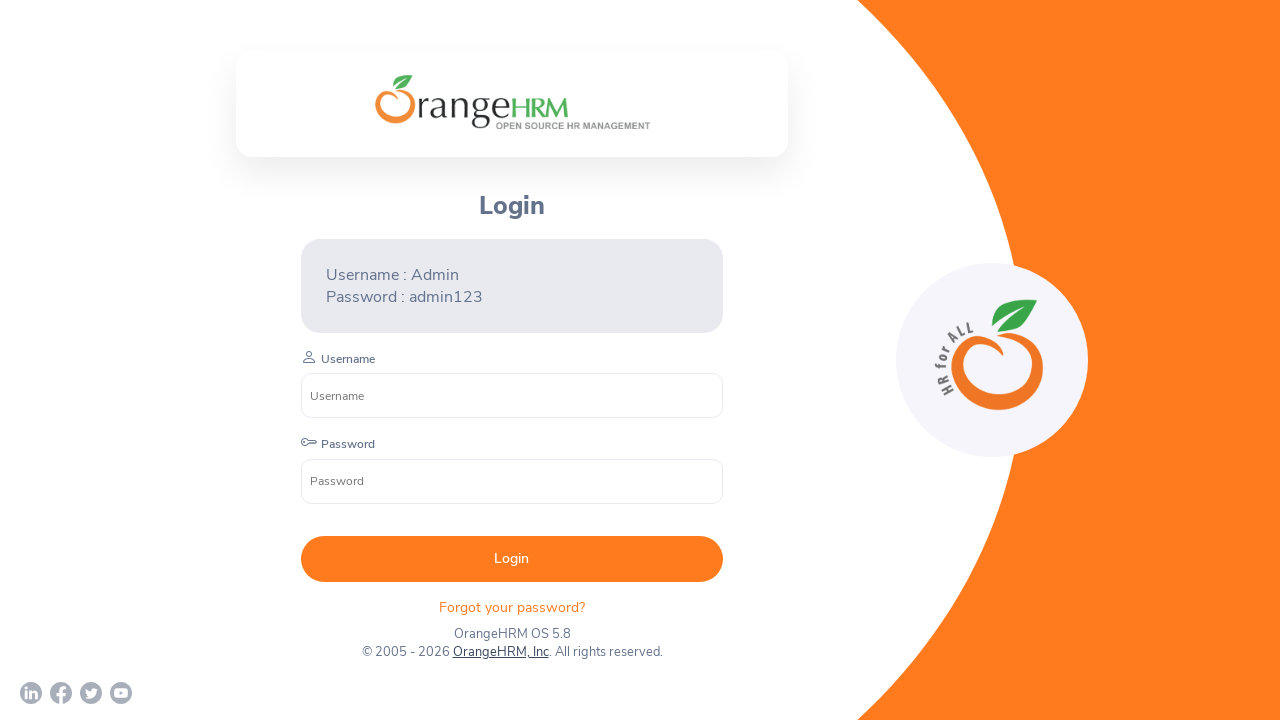

Waited 2000ms for new window or navigation to complete
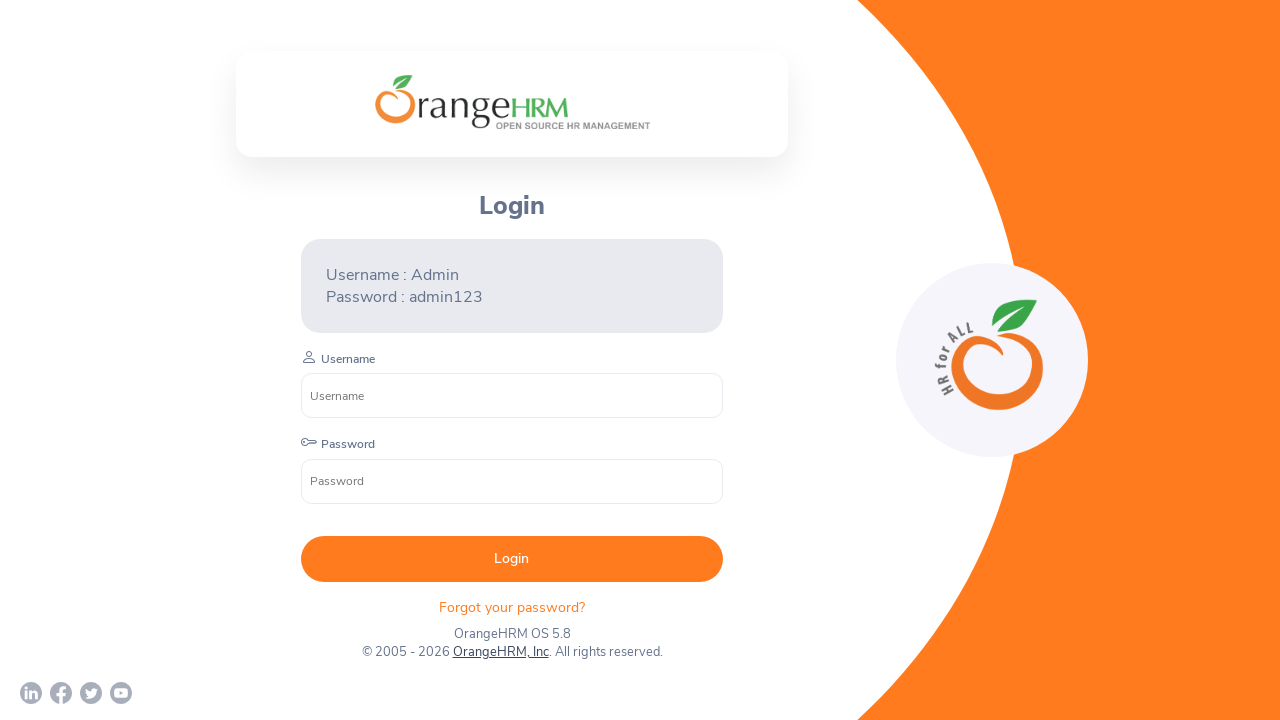

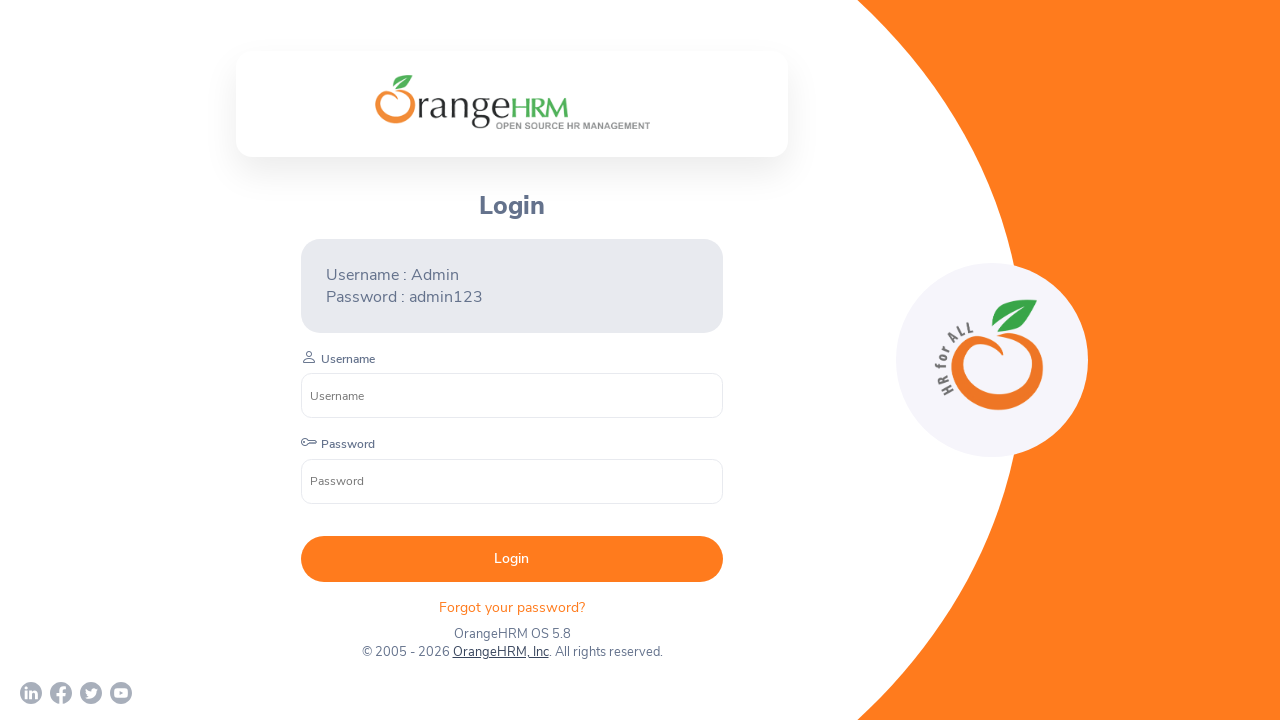